Tests website responsiveness by loading the page with different device emulations to verify proper display across various screen sizes

Starting URL: https://mtechzilla.com

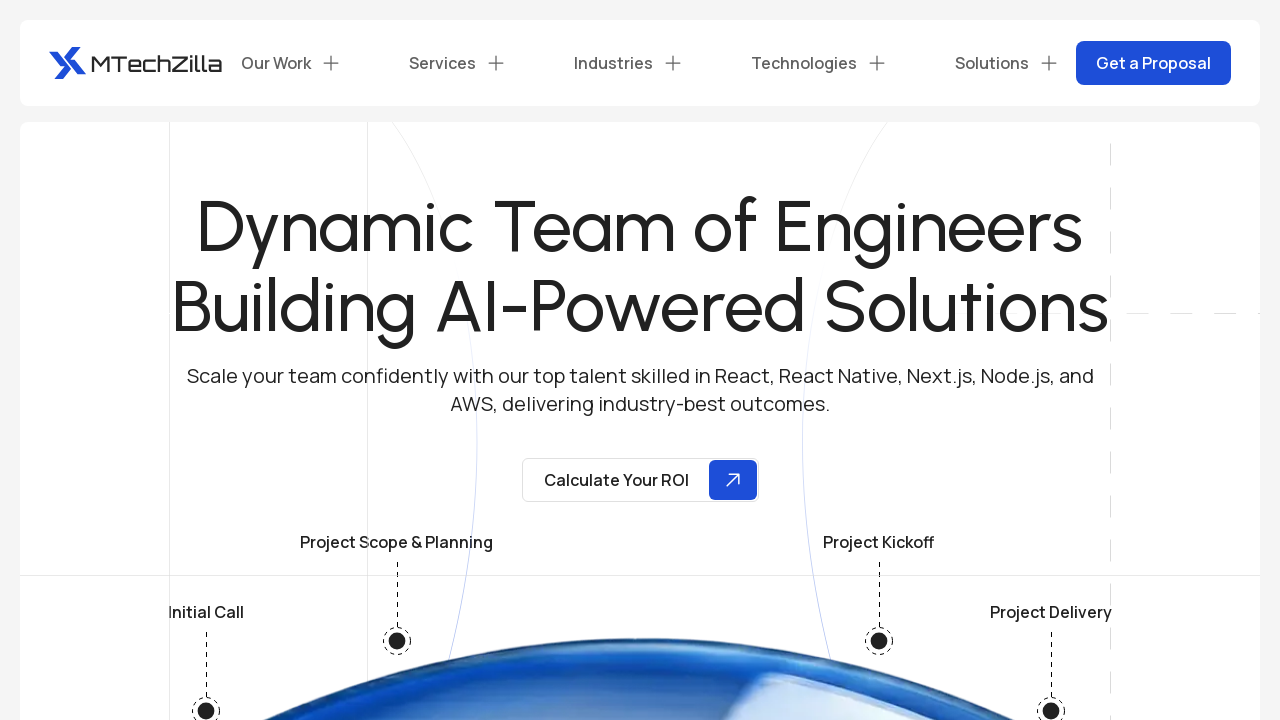

Page loaded and network activity settled at https://mtechzilla.com
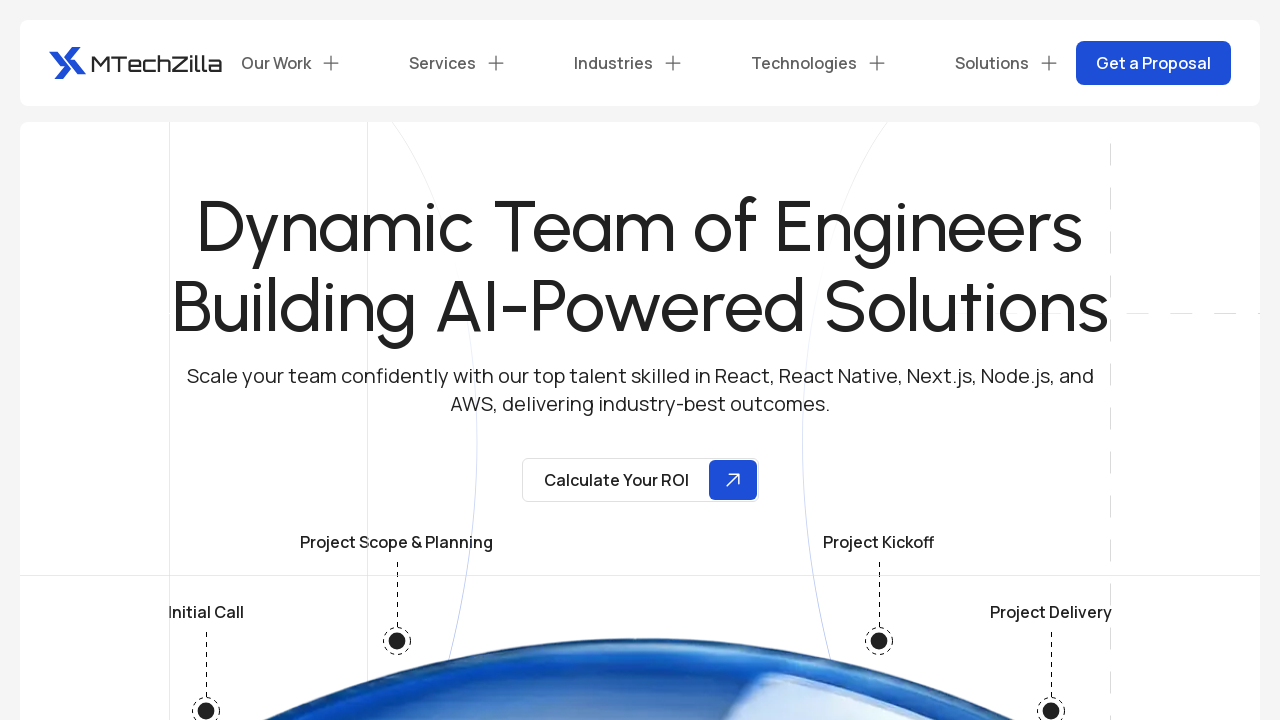

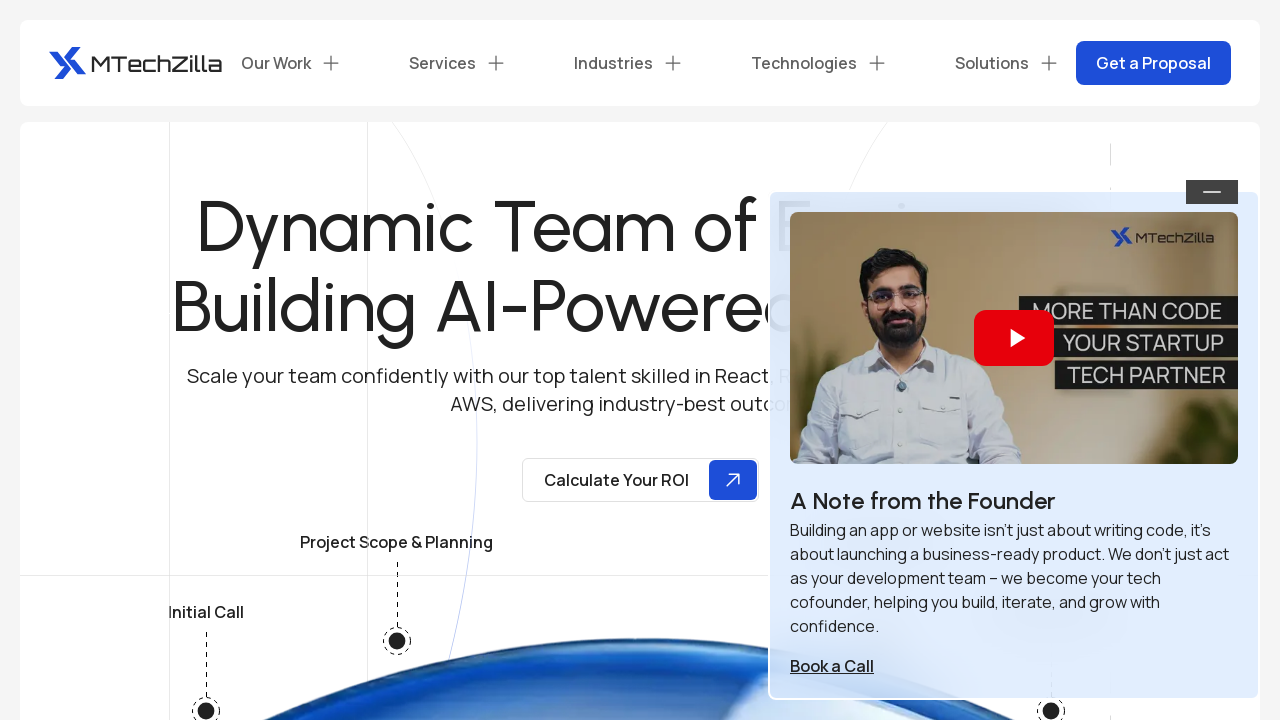